Tests clearing a single completed todo item by adding a todo, marking it as completed, and then clearing all completed items.

Starting URL: https://todomvc.com/examples/typescript-angular/#/

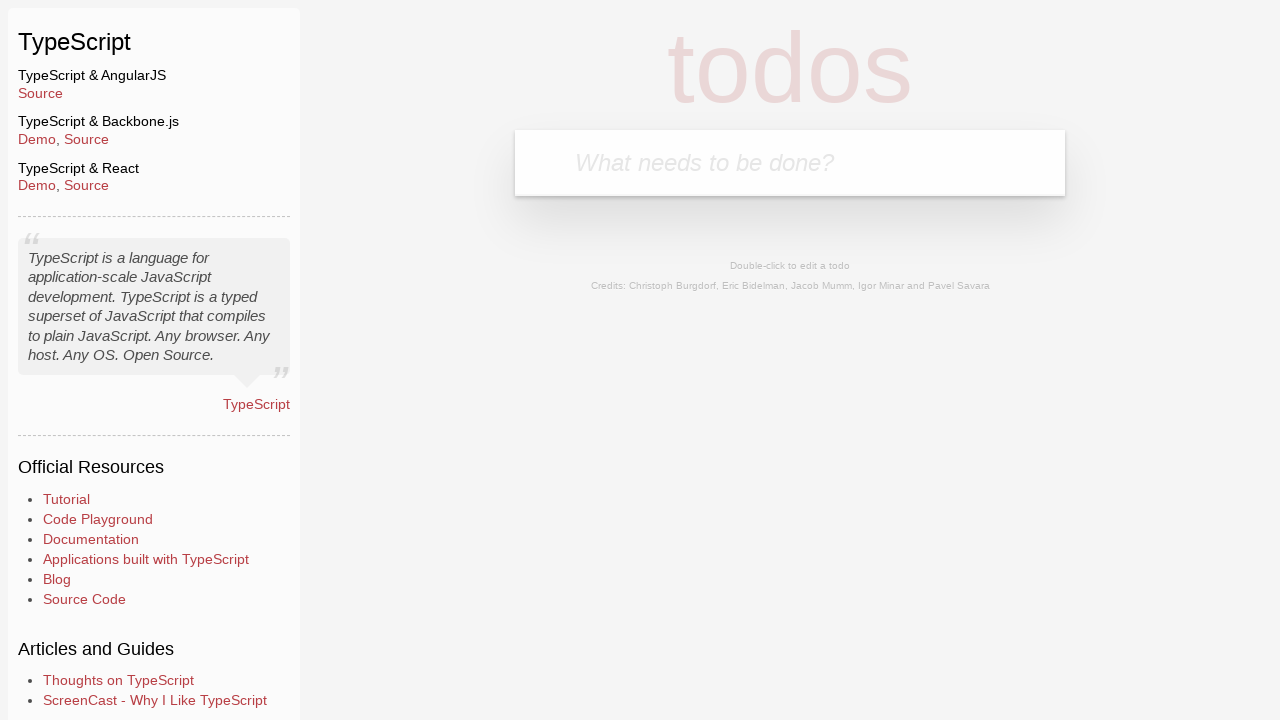

Filled new todo input field with 'Example' on .new-todo
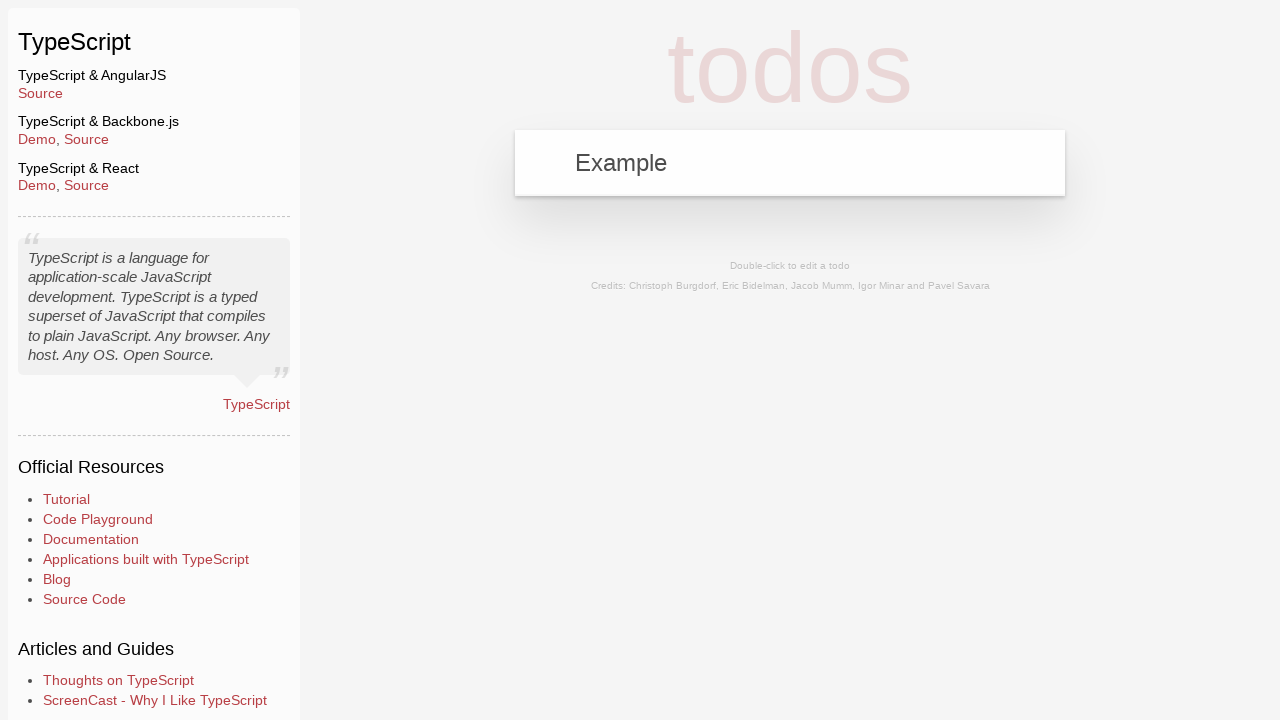

Pressed Enter to add the todo item on .new-todo
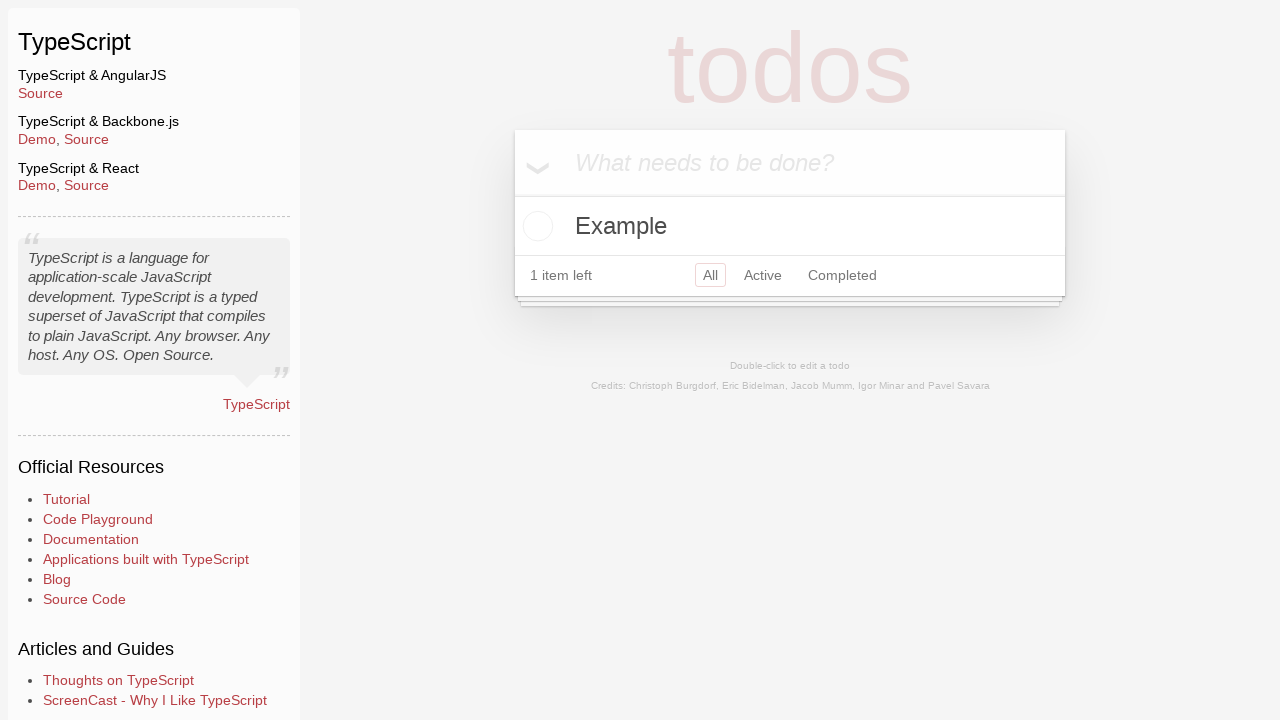

Marked the 'Example' todo as completed by clicking its checkbox at (535, 226) on text=Example >> xpath=../.. >> input.toggle
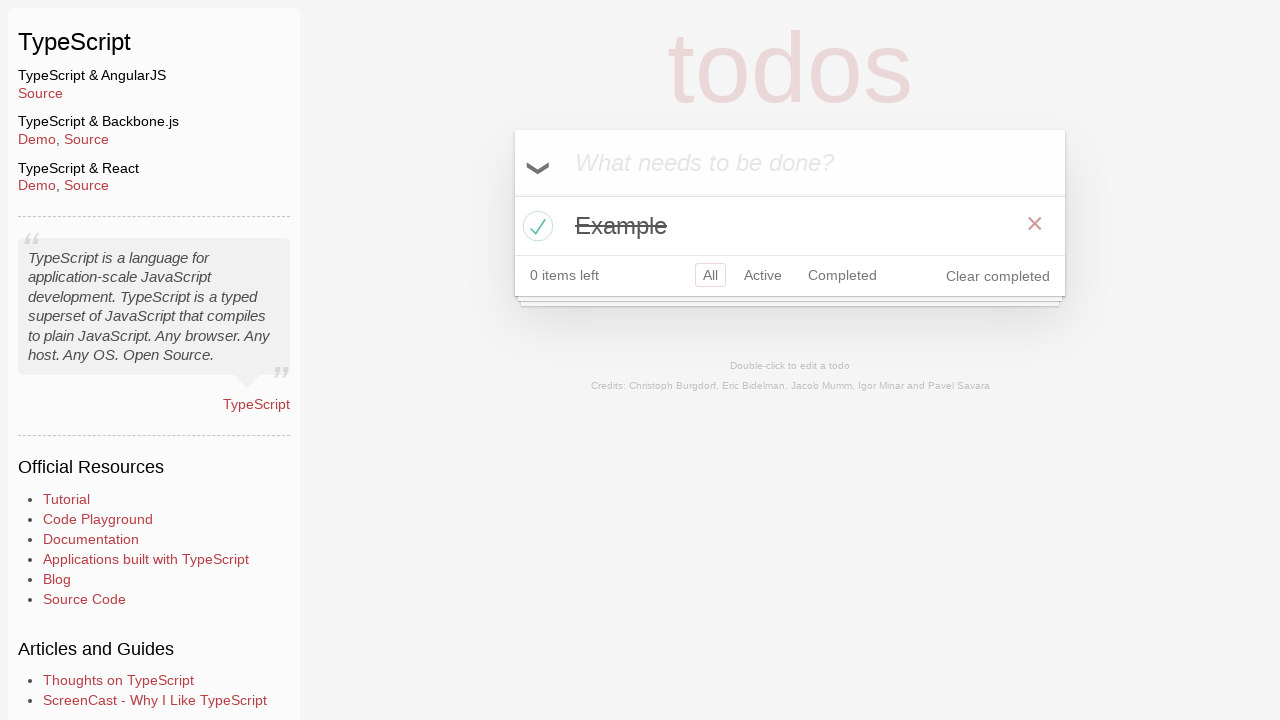

Clicked the 'Clear completed' button at (998, 276) on button.clear-completed
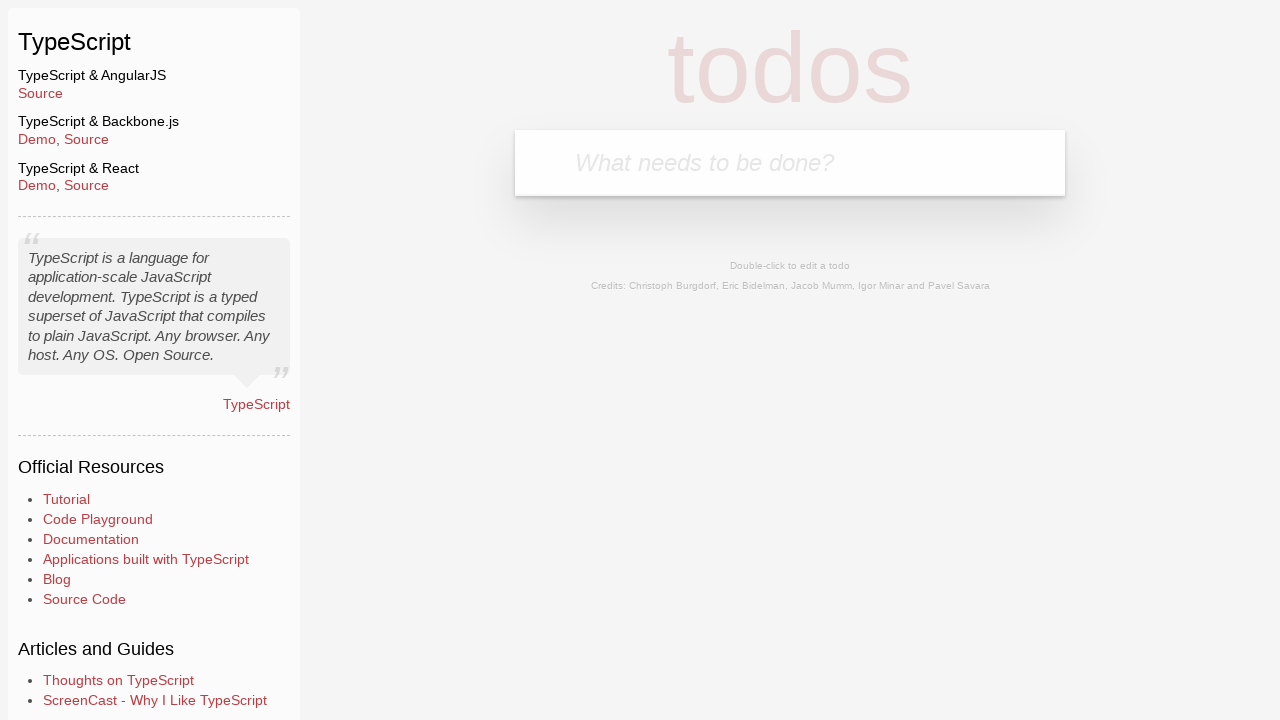

Verified that the todo list is empty after clearing completed items
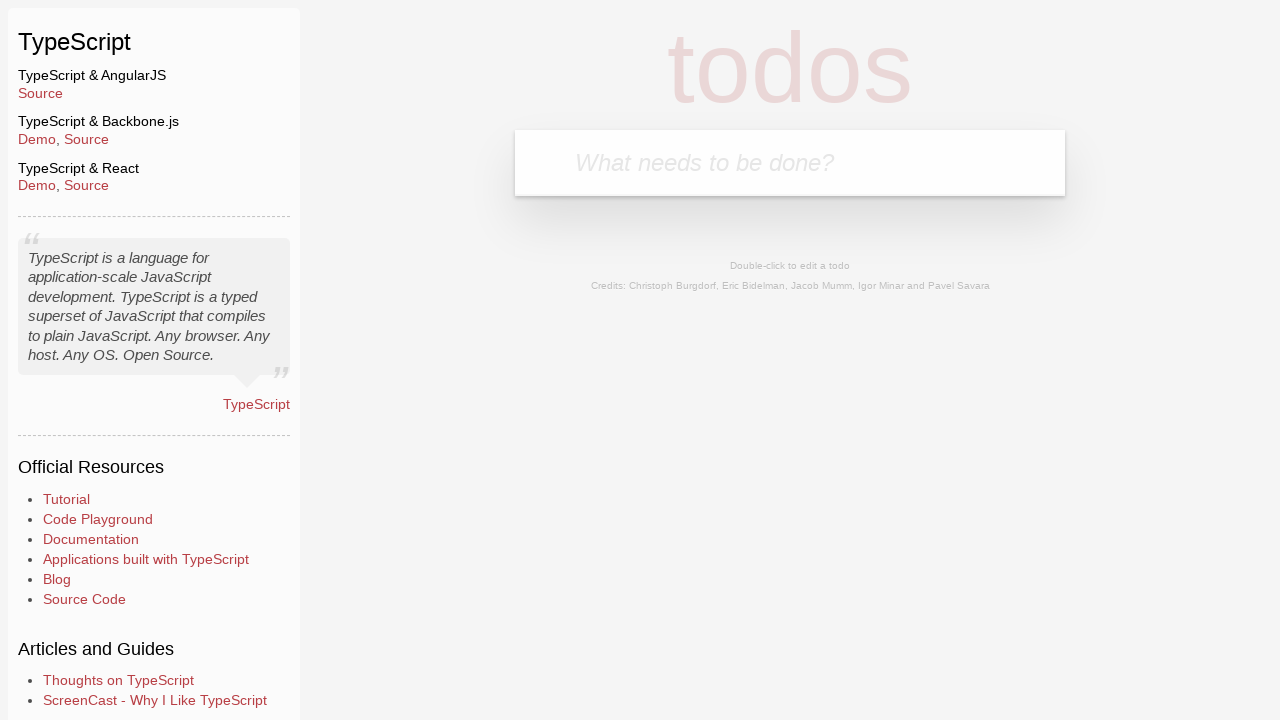

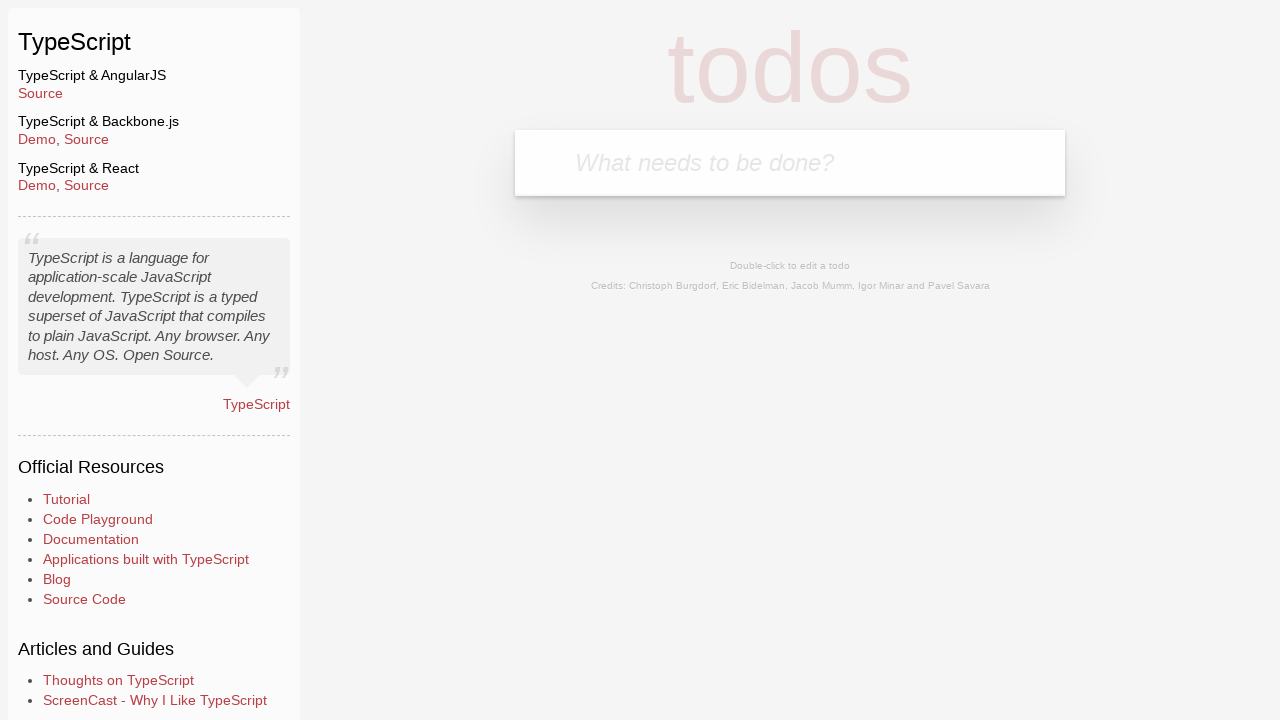